Clicks on a link labeled "two" and verifies the page title changes to "two"

Starting URL: http://guinea-pig.webdriver.io/

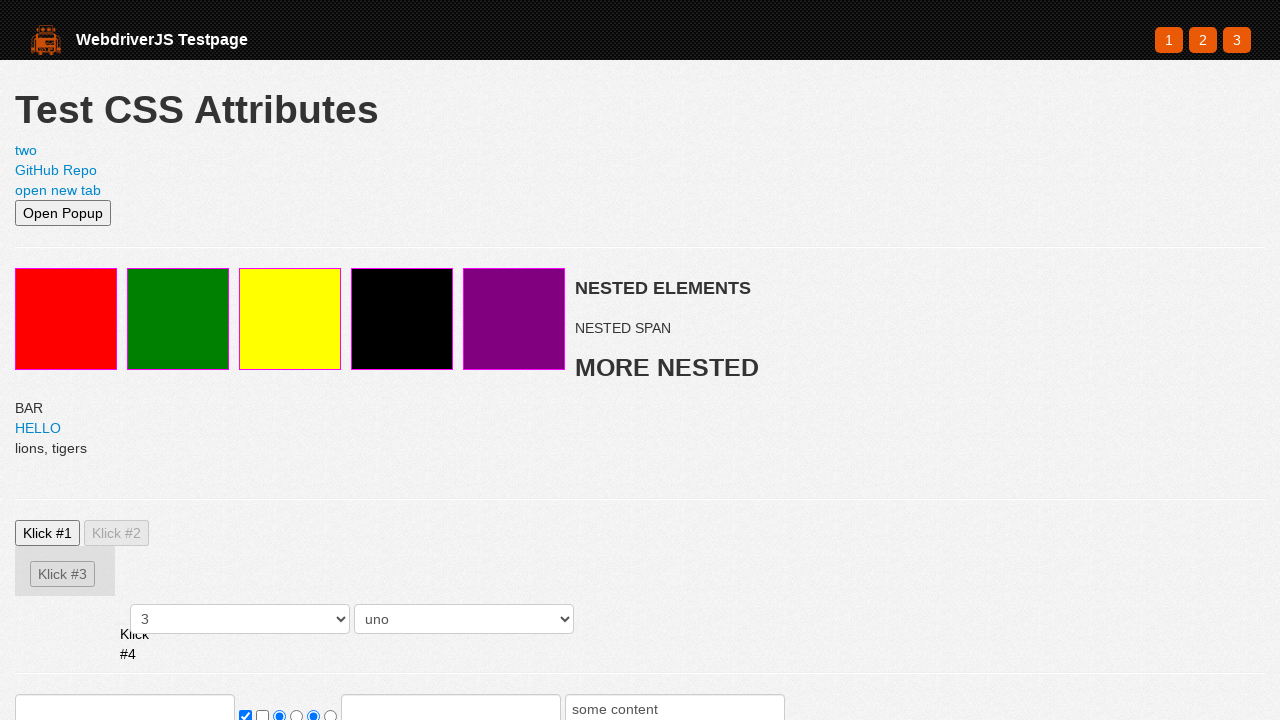

Clicked on link labeled 'two' at (26, 150) on text=two
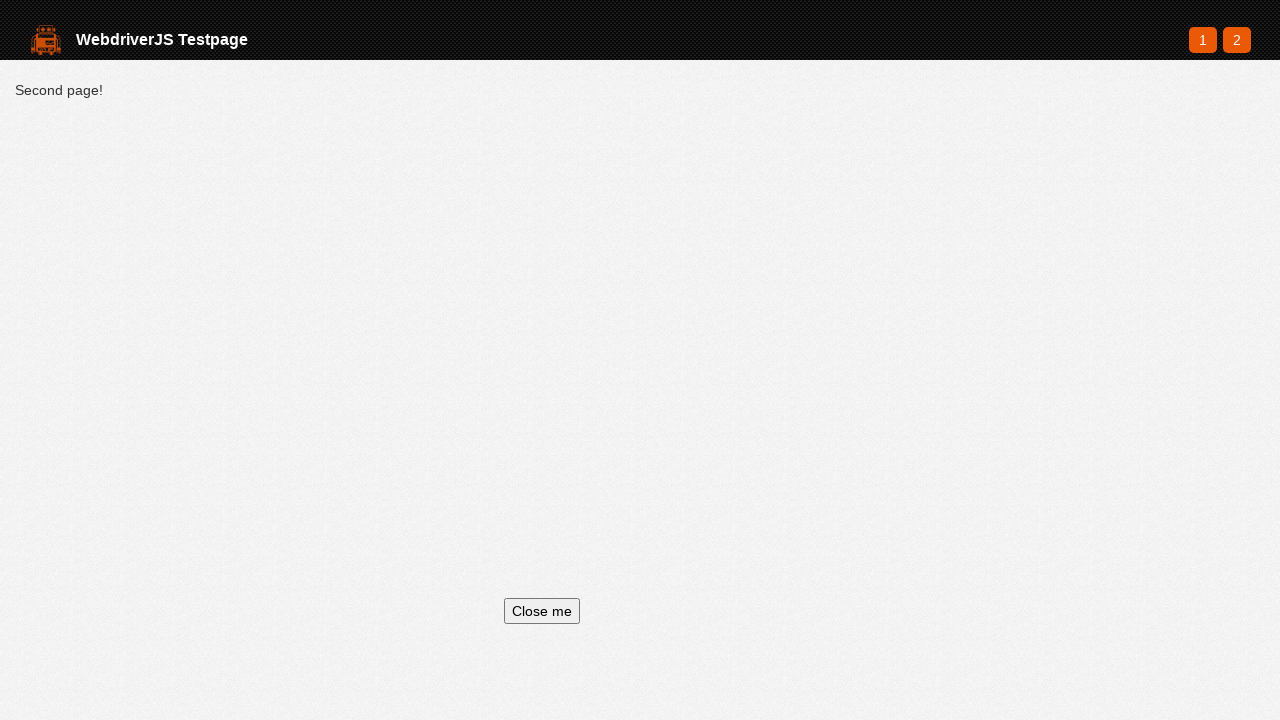

Page navigation completed and network idle
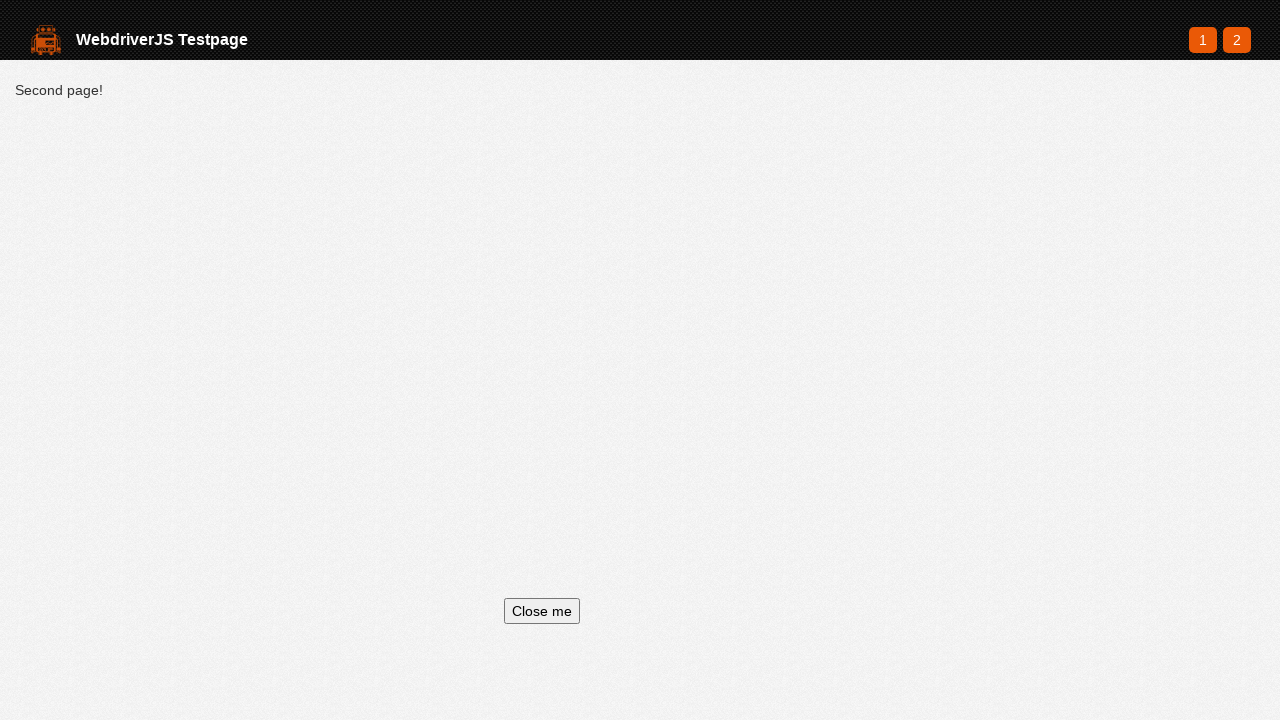

Verified page title is 'two'
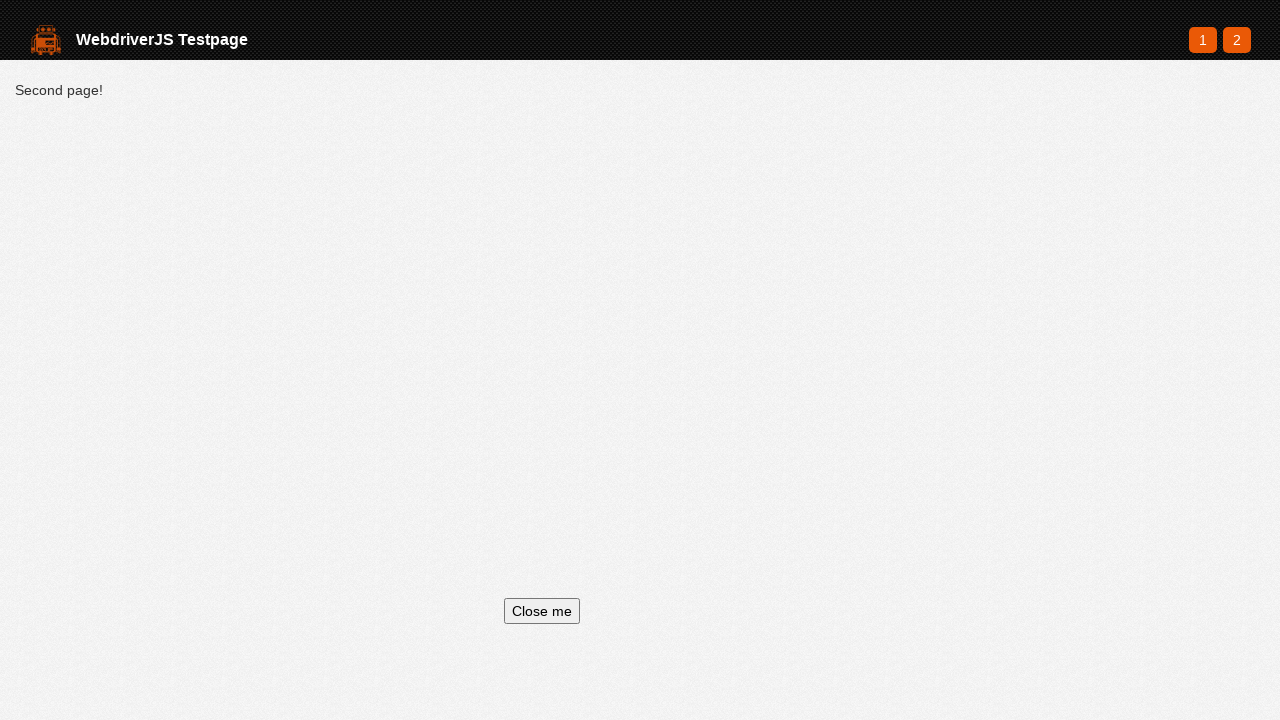

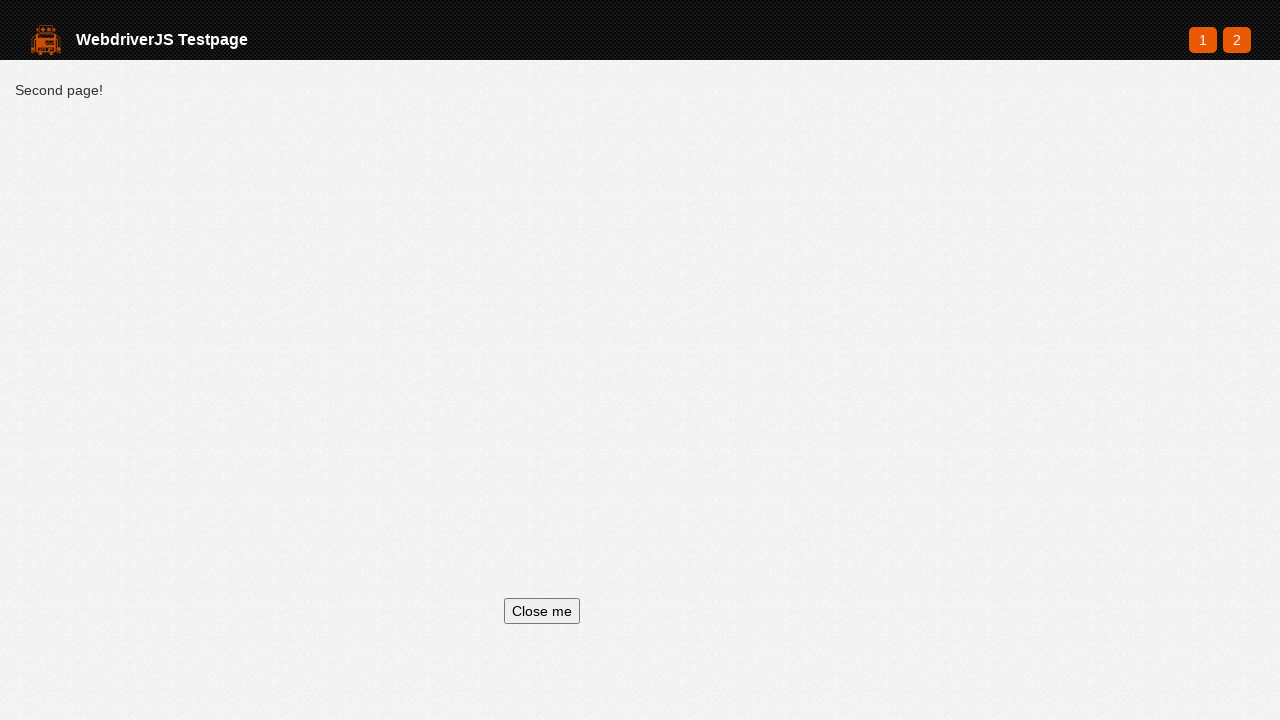